Tests keyboard shortcuts functionality on a text comparison tool by selecting all text in source area, copying it, and pasting into target area

Starting URL: https://extendsclass.com/text-compare.html

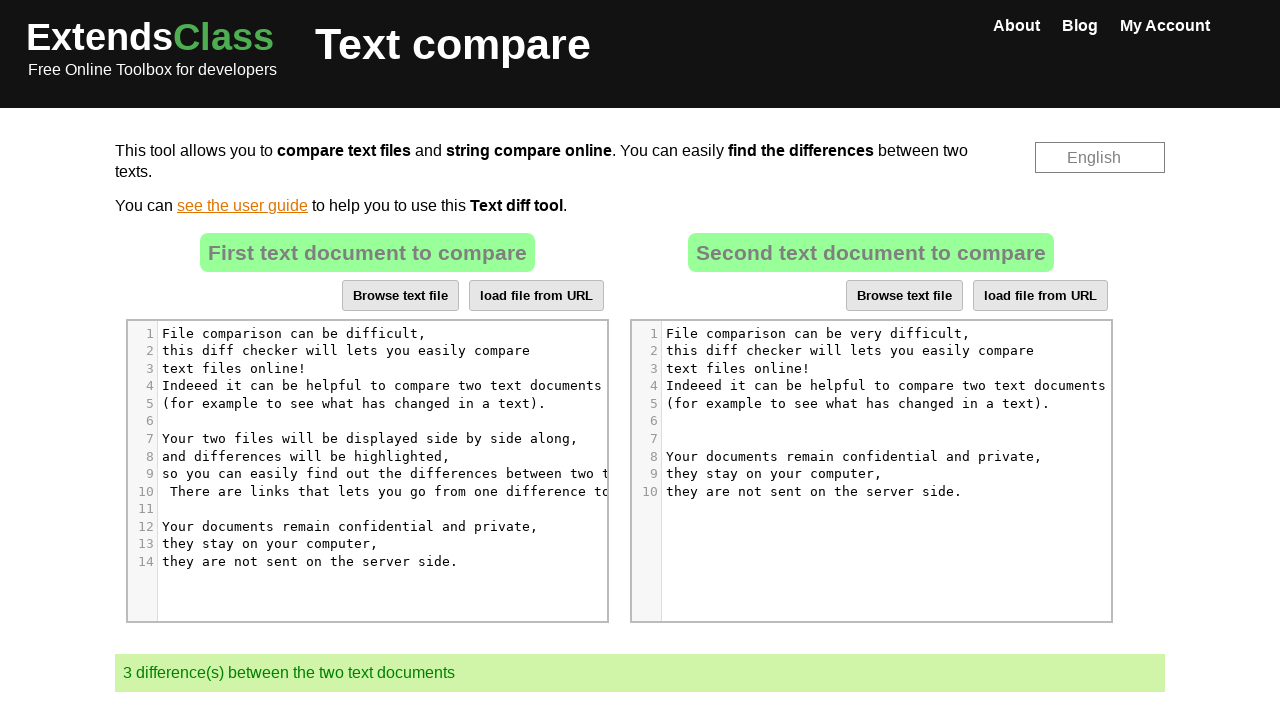

Navigated to text comparison tool
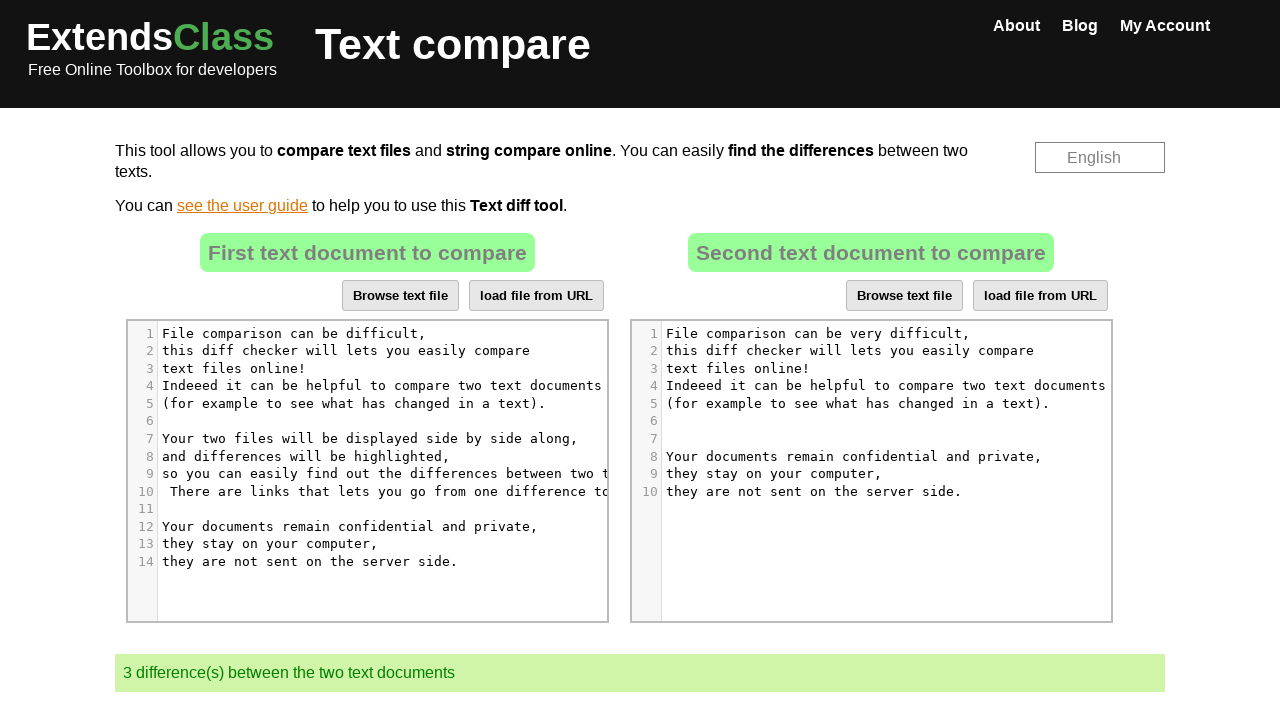

Located source and target text areas
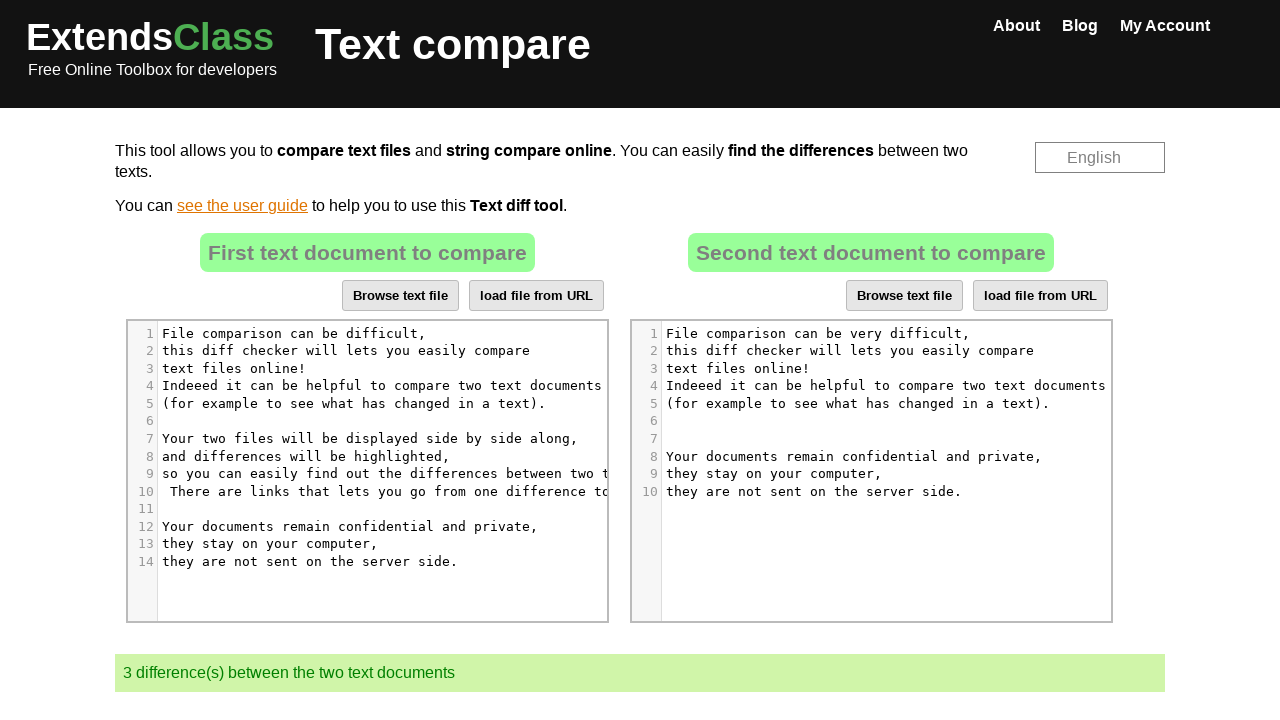

Clicked on source textarea to focus at (324, 360) on xpath=//*[@id="result"]/div[4]/div[2]/div/div[6]/div[1]/div/div/div/div[5]/pre[1
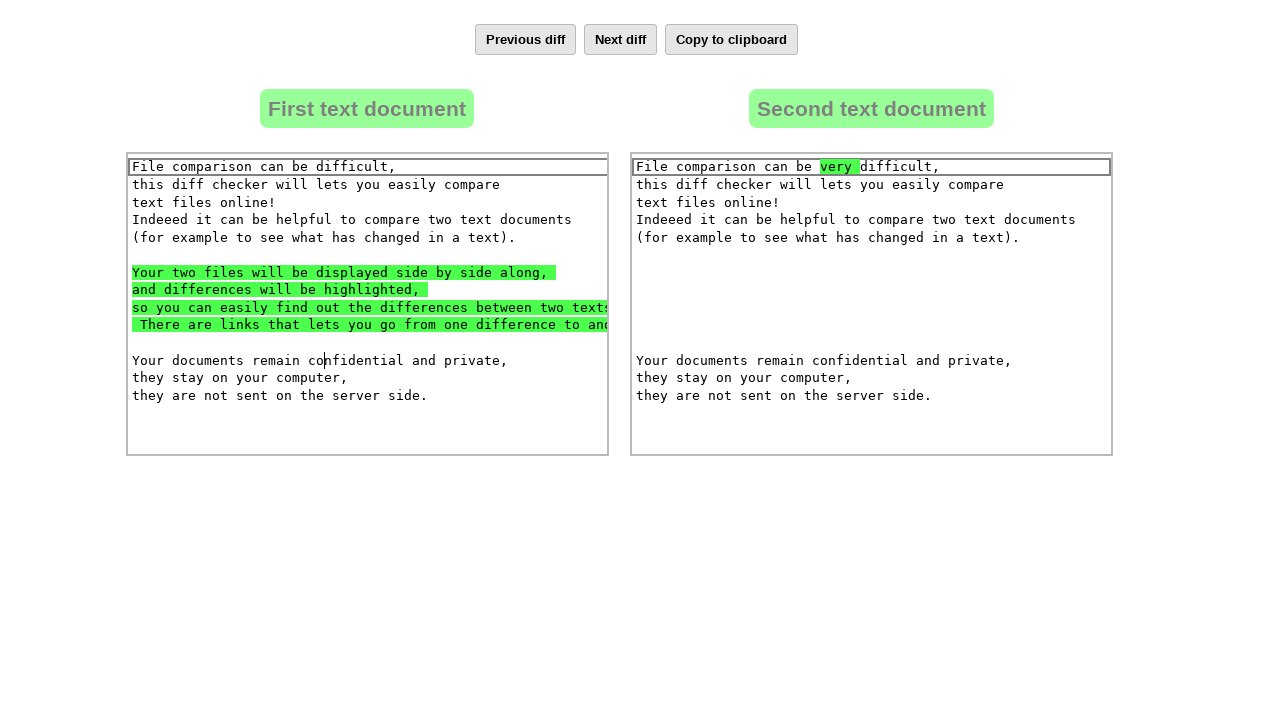

Selected all text in source area using Ctrl+A
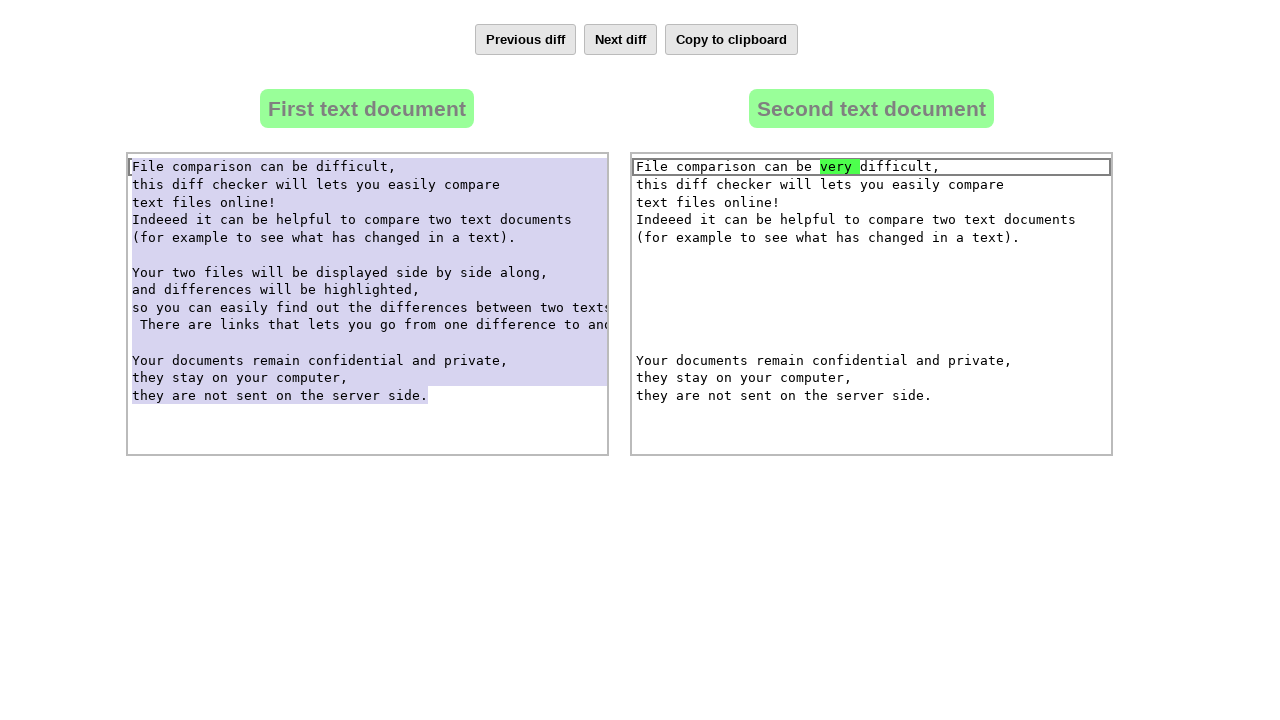

Copied selected text from source area using Ctrl+C
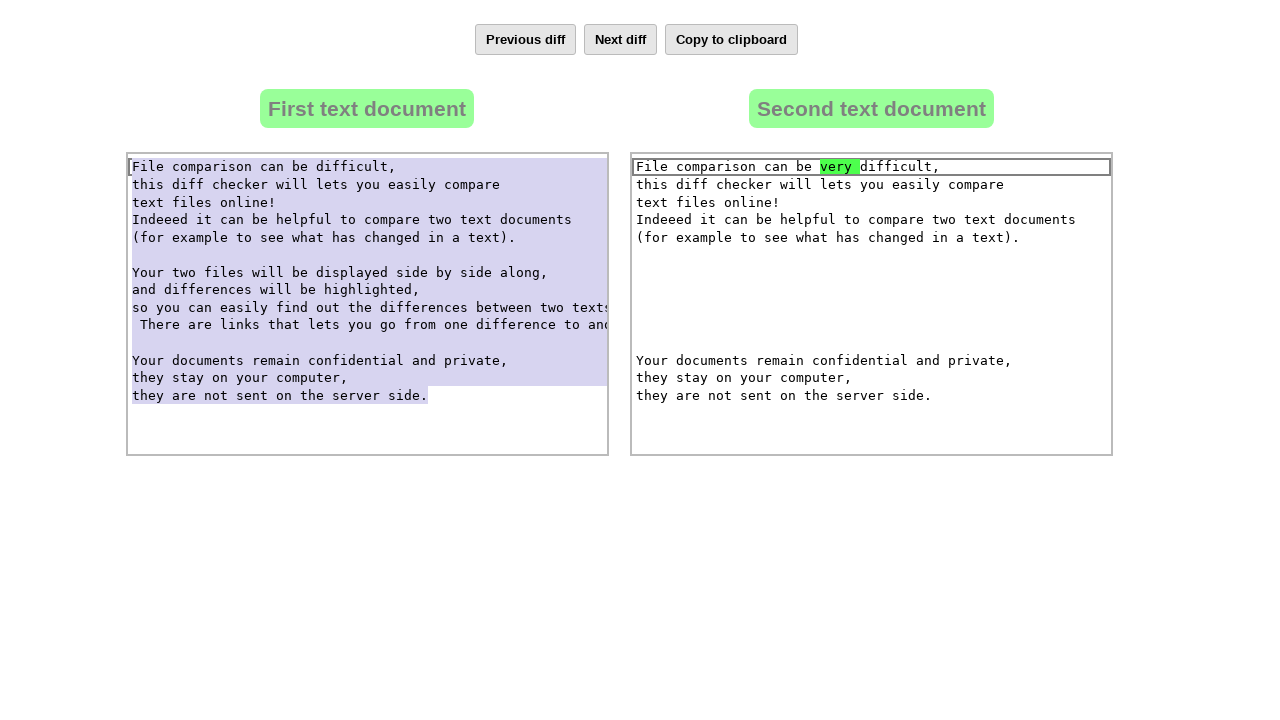

Clicked on target textarea to focus at (883, 360) on xpath=//*[@id="dropZone2"]/div[2]/div/div[6]/div[1]/div/div/div/div[5]/div[10]/p
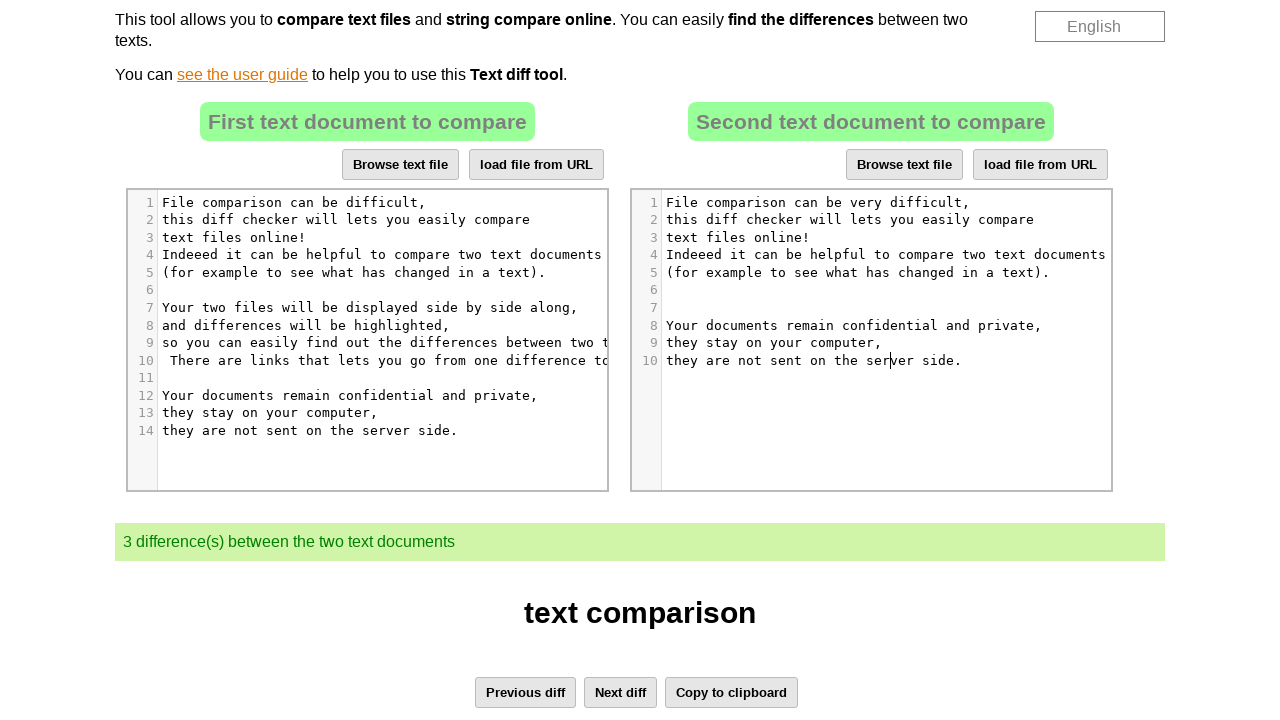

Selected all text in target area using Ctrl+A
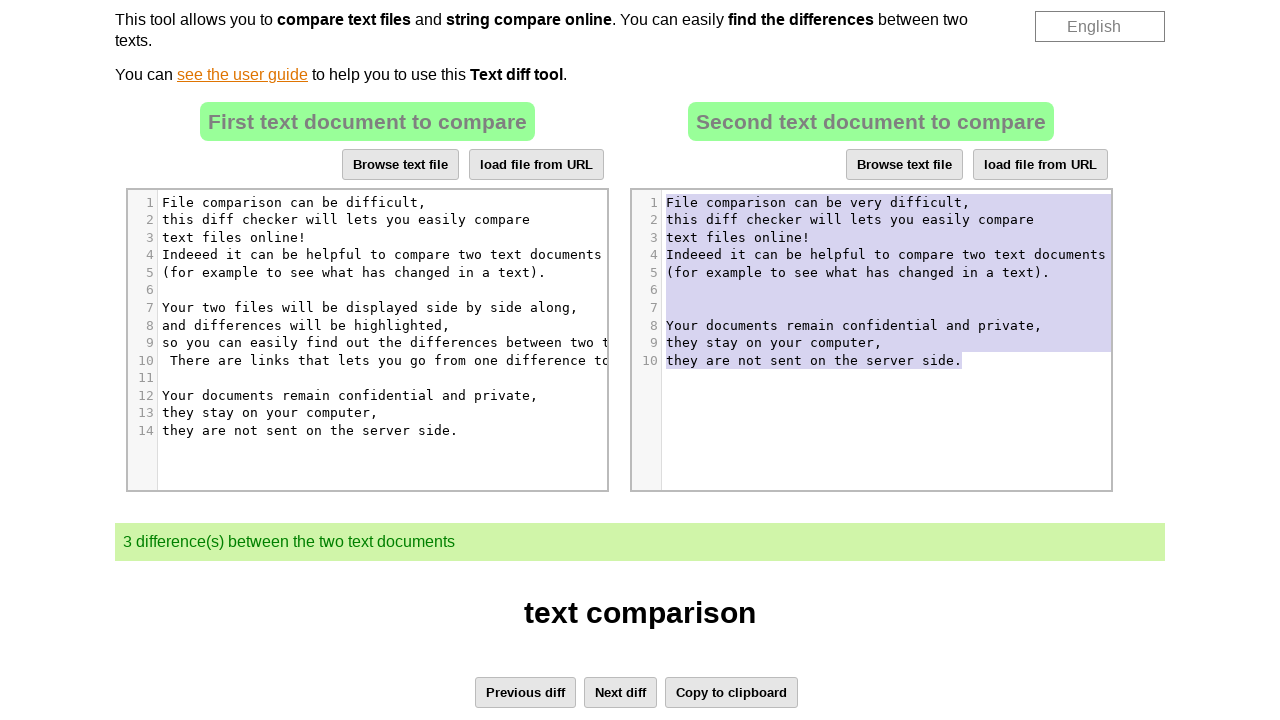

Pasted copied text into target area using Ctrl+V
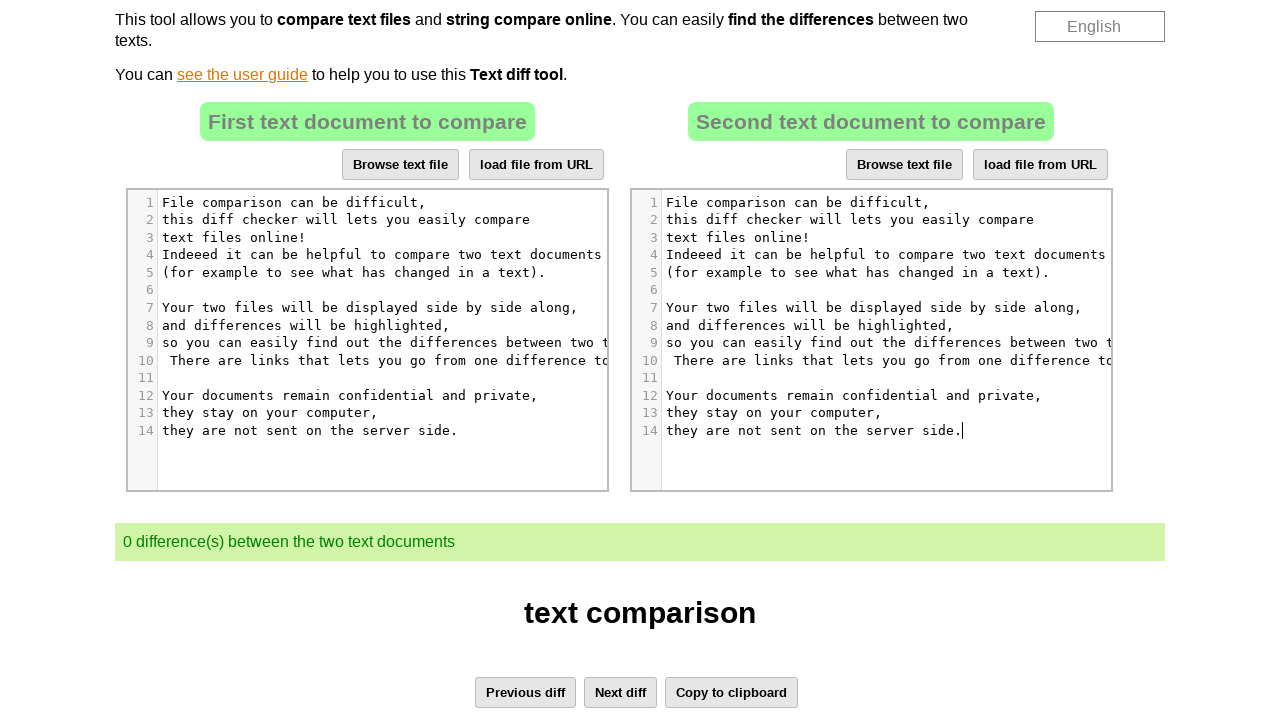

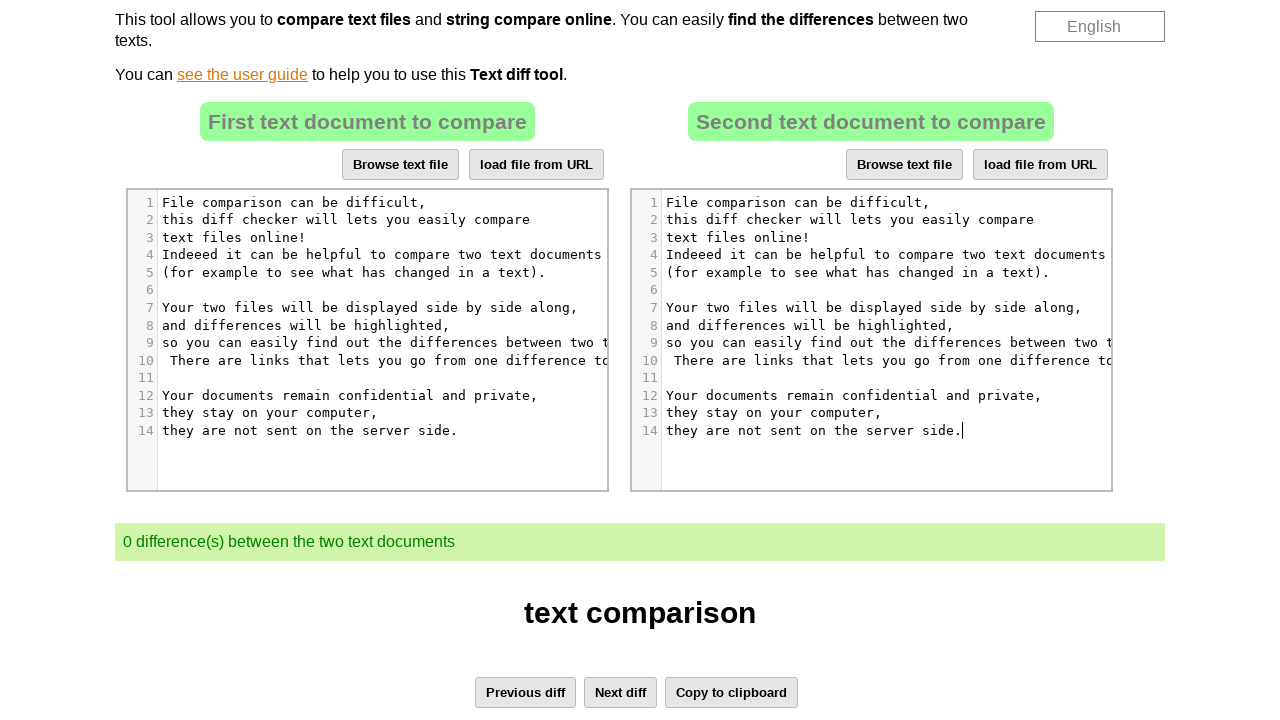